Navigates to Wongnai website and extracts all text content from the page body

Starting URL: https://www.wongnai.com/?gclid=Cj0KCQjwmICoBhDxARIsABXkXlJbRYSPei7jixyXJuxPmz_Crpa7RXQoUy_OwajHwV81UlNUIceZlnEaAjlMEALw_wcB

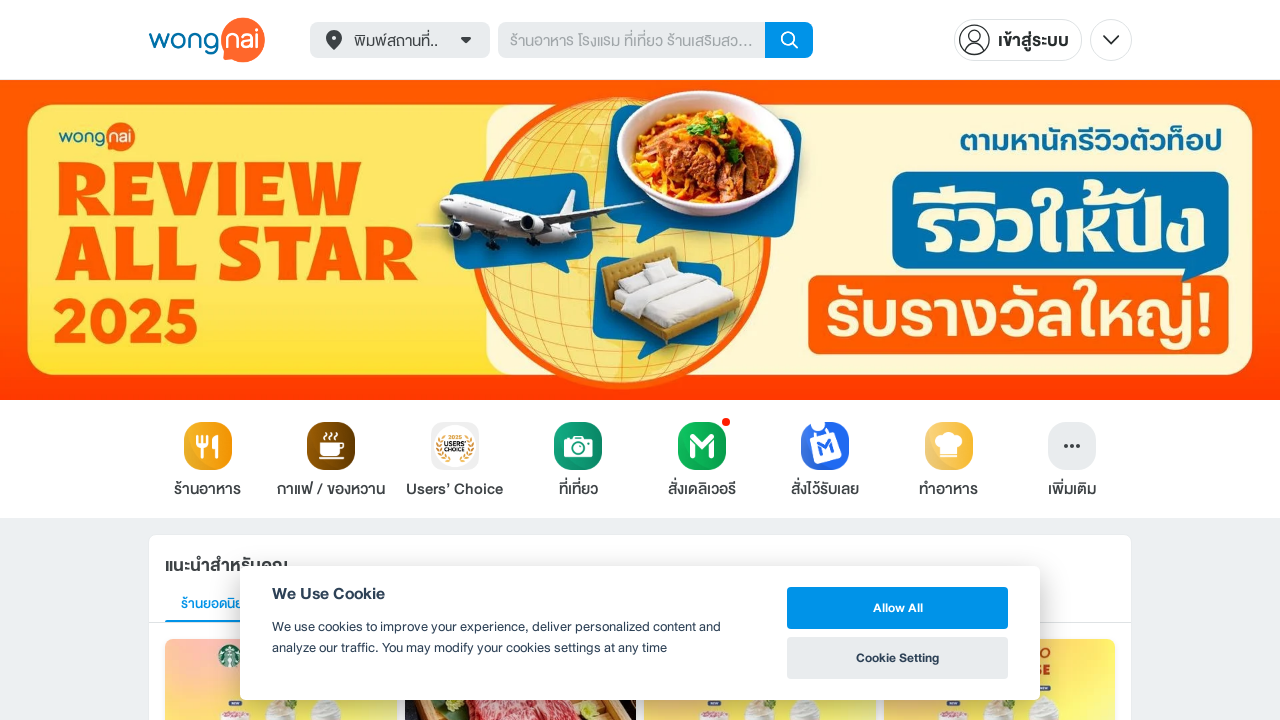

Navigated to Wongnai website
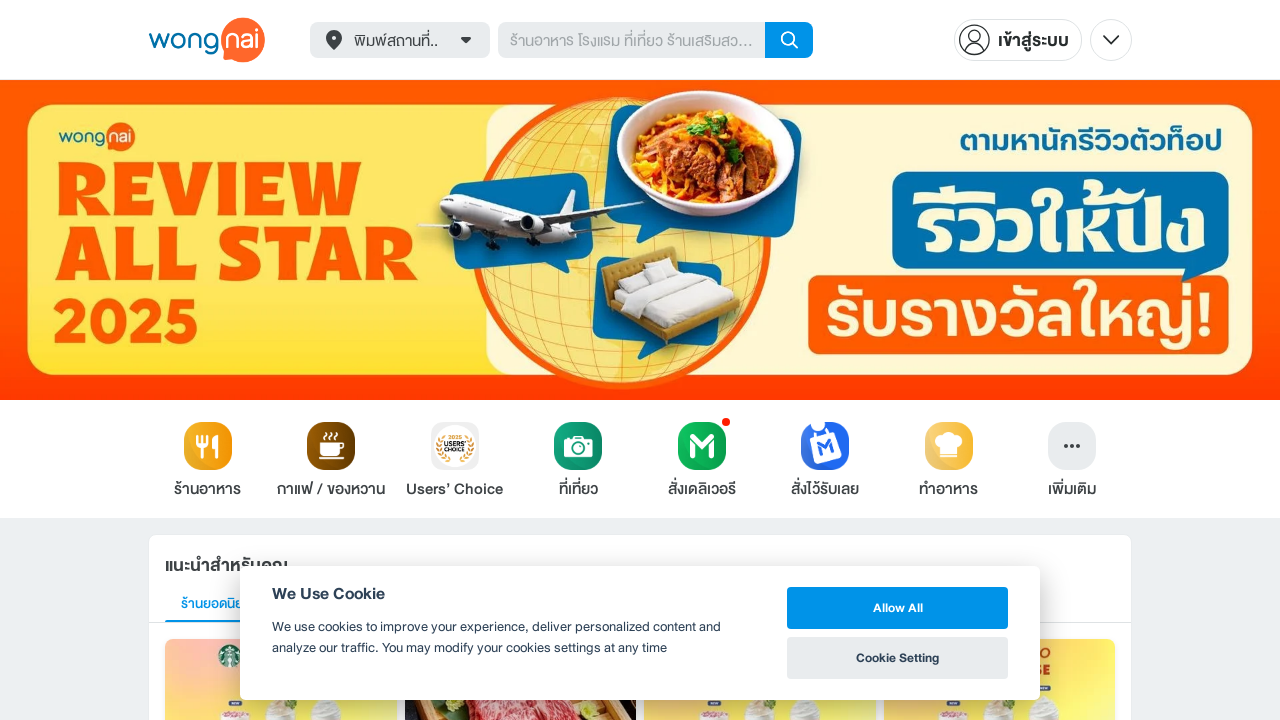

Page body loaded
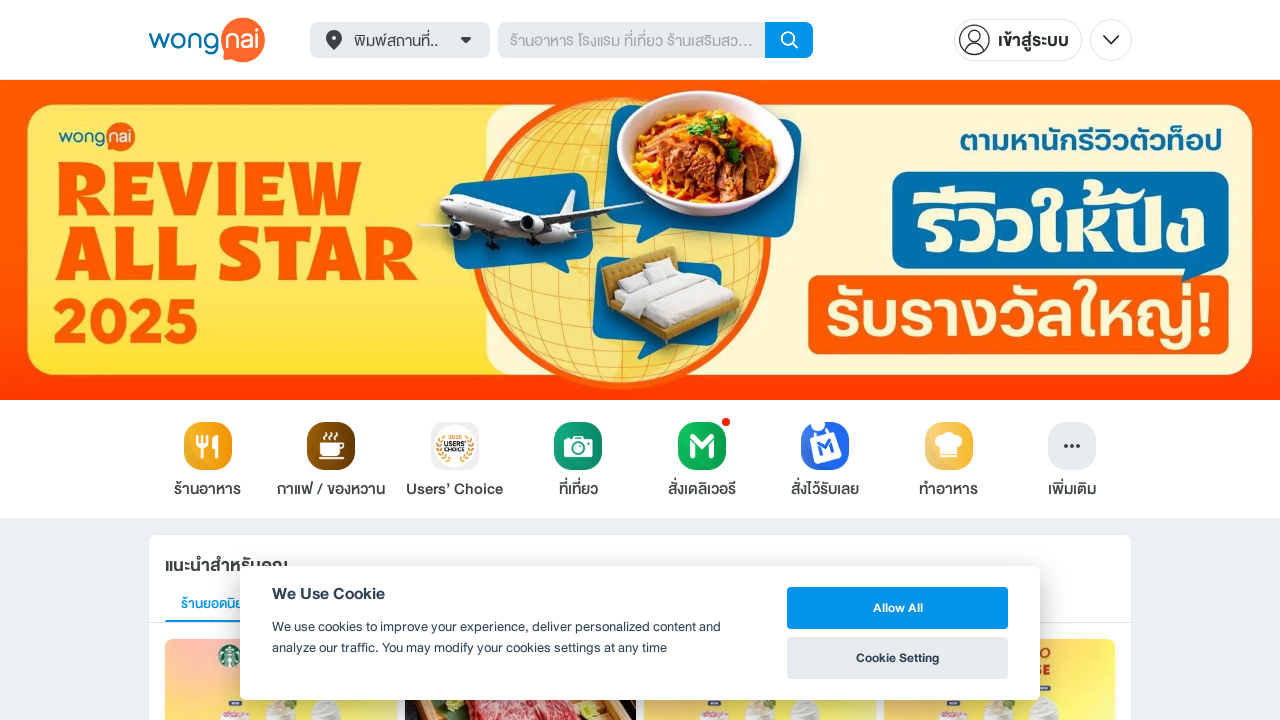

Extracted all text content from page body
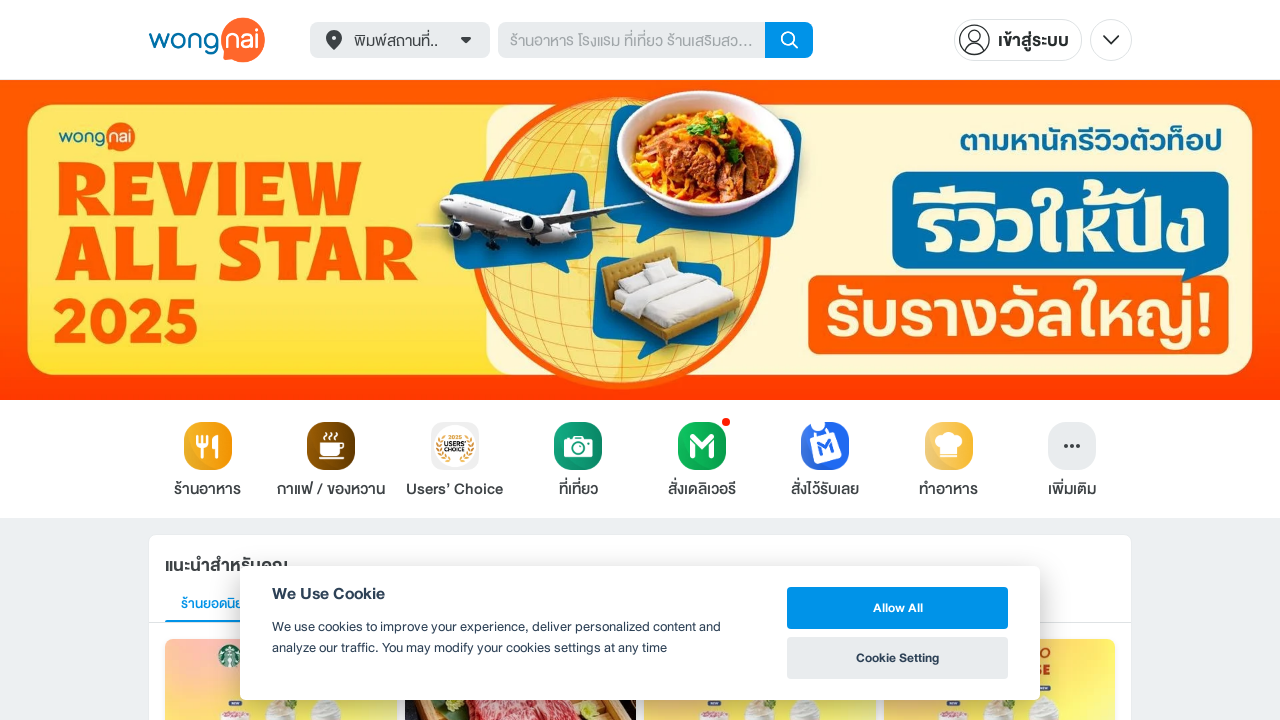

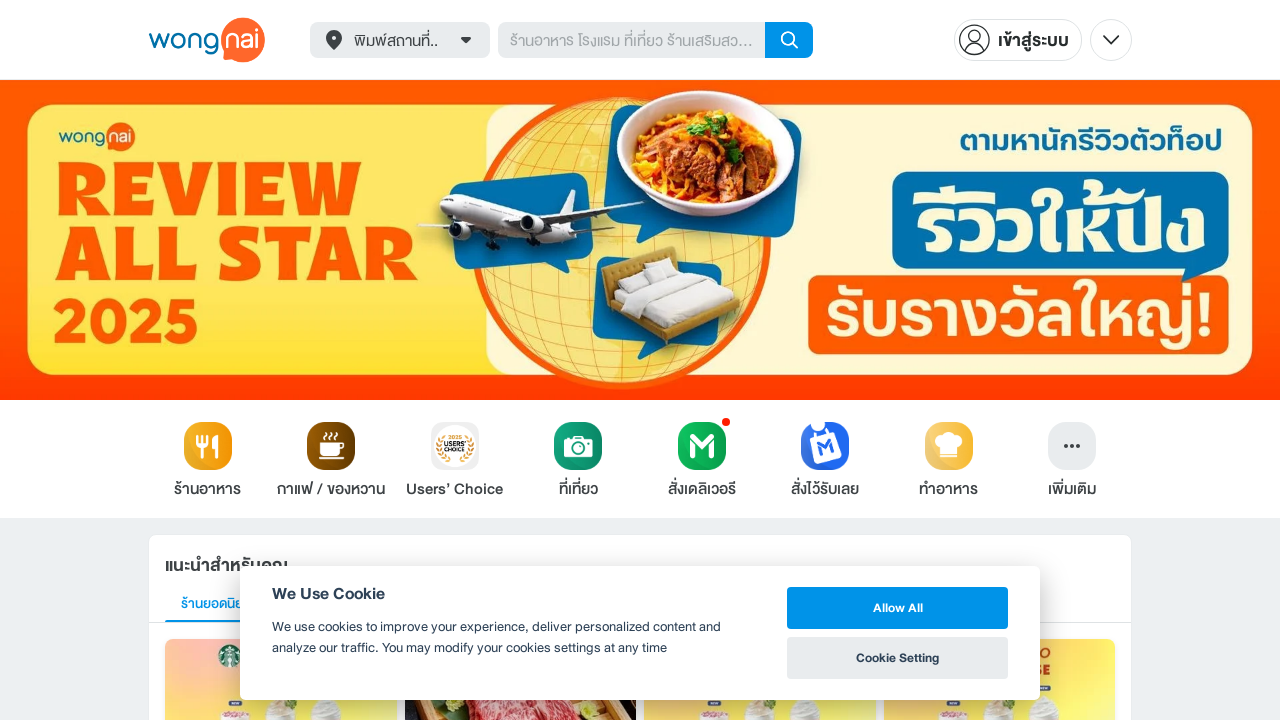